Tests text box form by filling in user name, email, and address fields, then submitting the form

Starting URL: https://demoqa.com/text-box

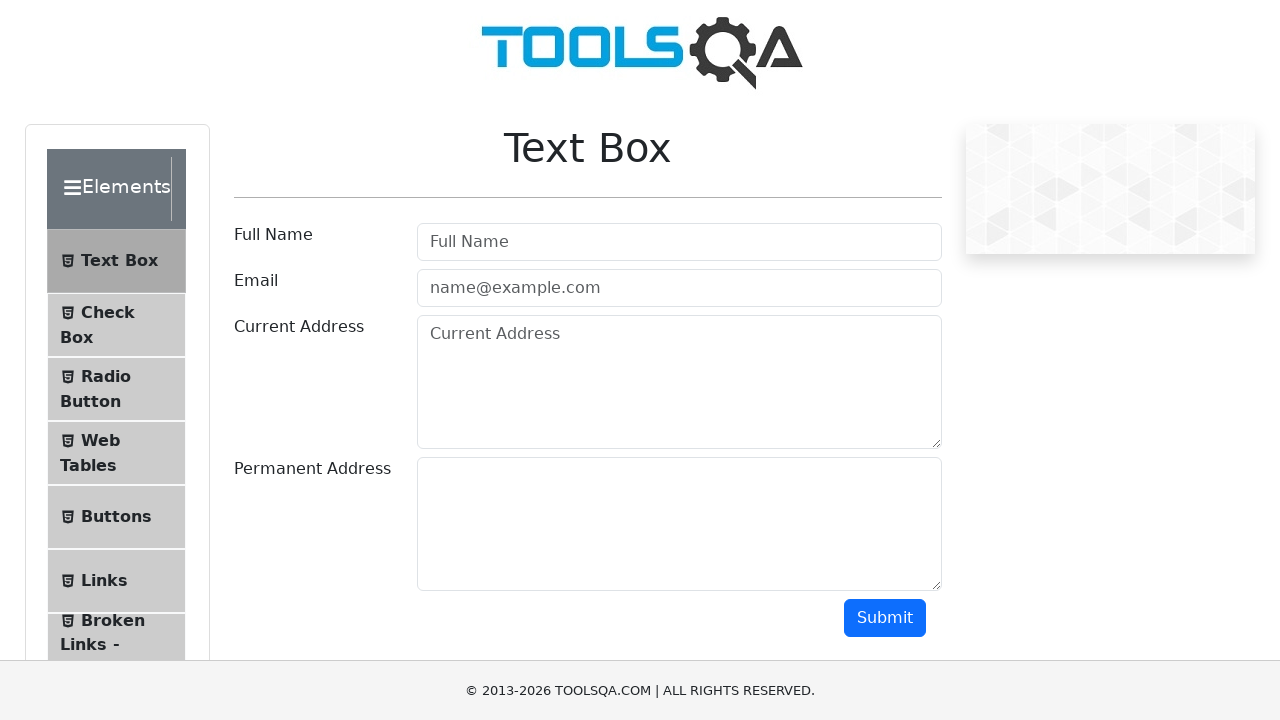

Filled user name field with 'Ishan' on #userName
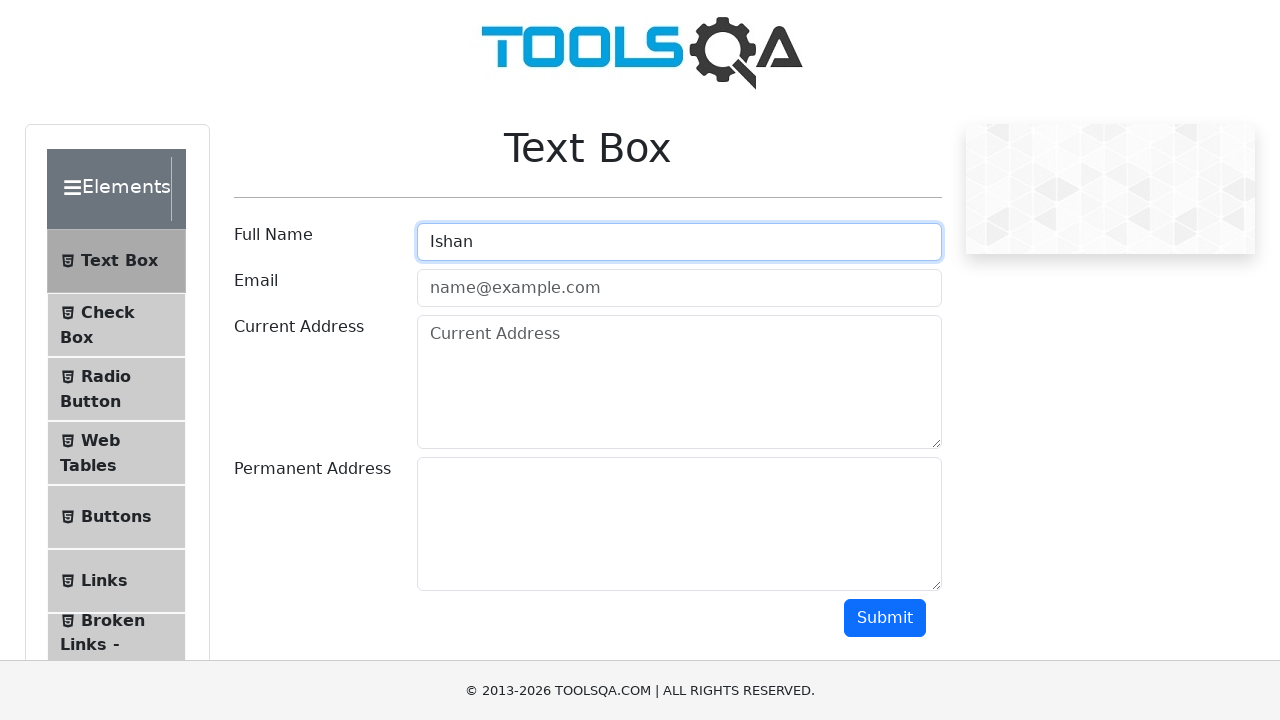

Filled email field with 'ishan.n@simformsolutions.com' on #userEmail
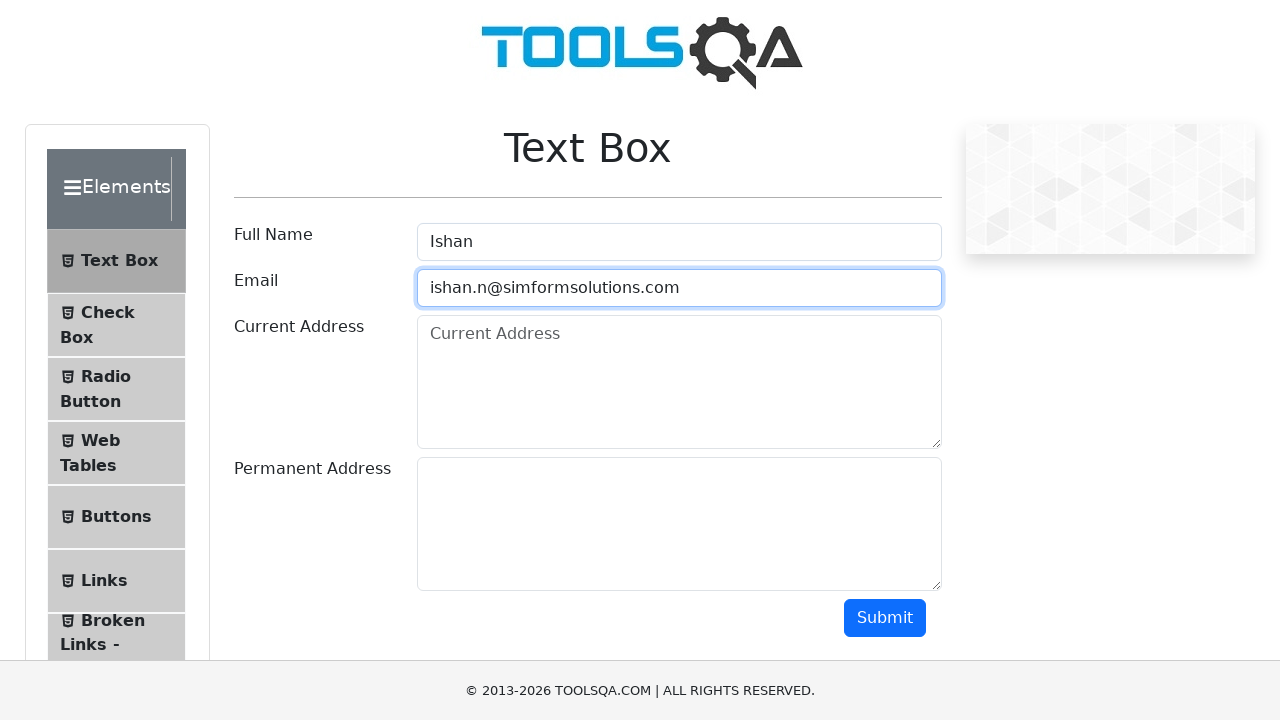

Filled current address field with '5th floor simform slutions' on #currentAddress
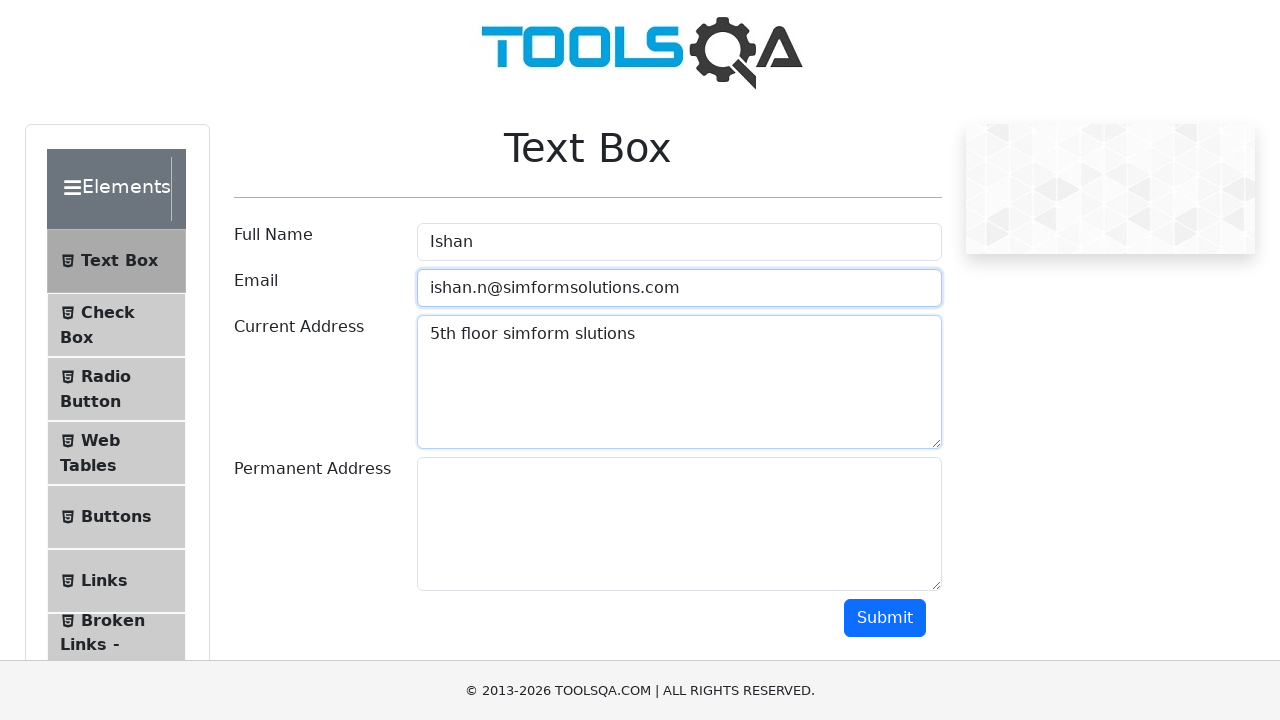

Clicked submit button to submit the form at (885, 618) on #submit
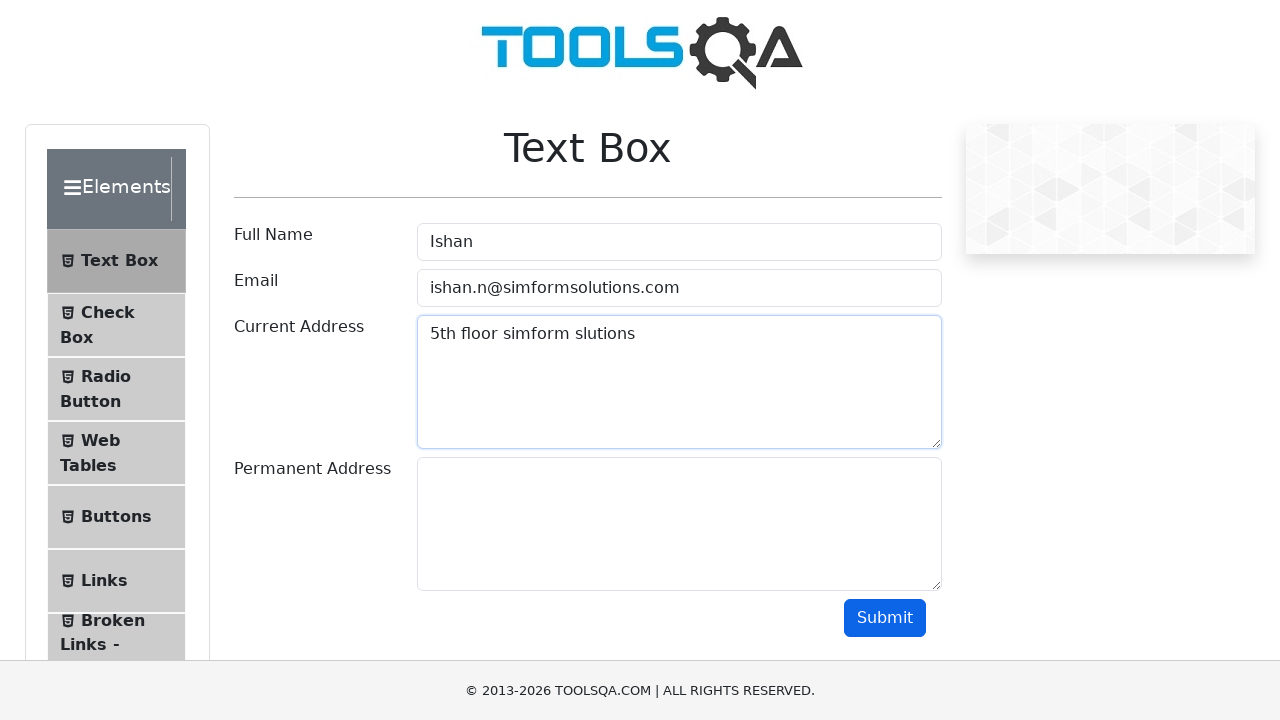

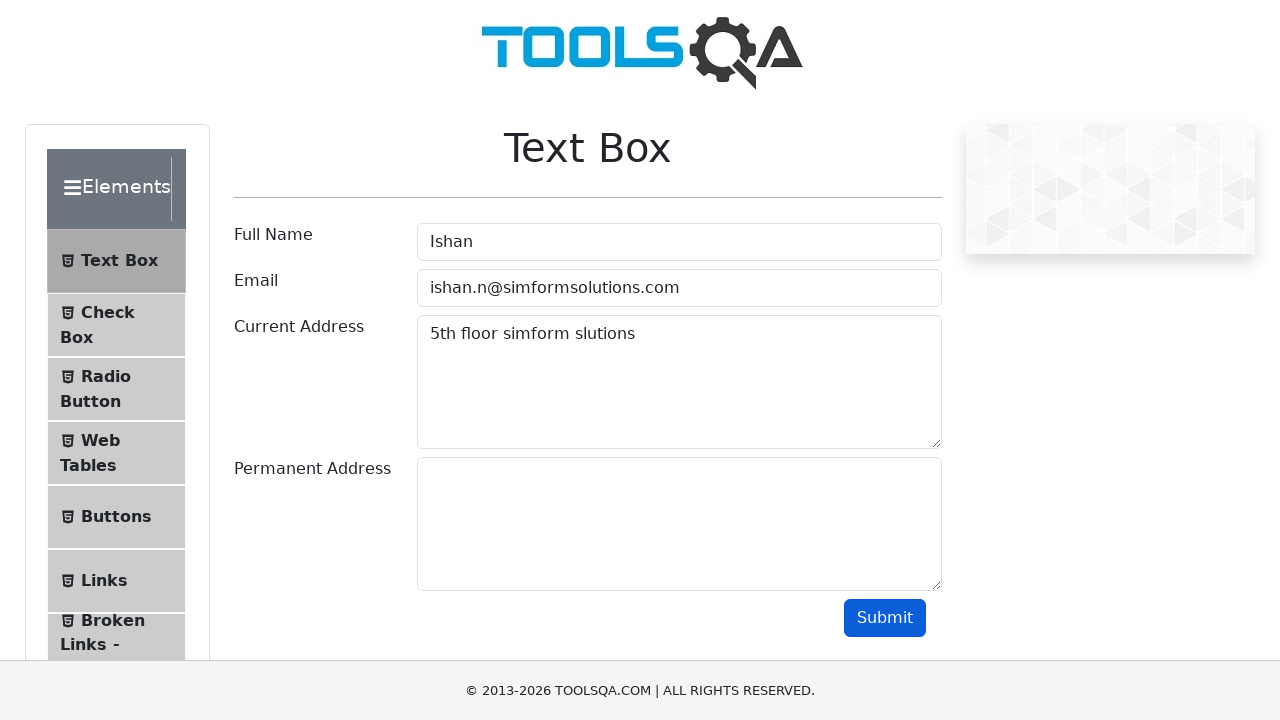